Navigates to a web application and waits for an input element to become available on the page, testing element load timing.

Starting URL: http://webapp.enternet.cl

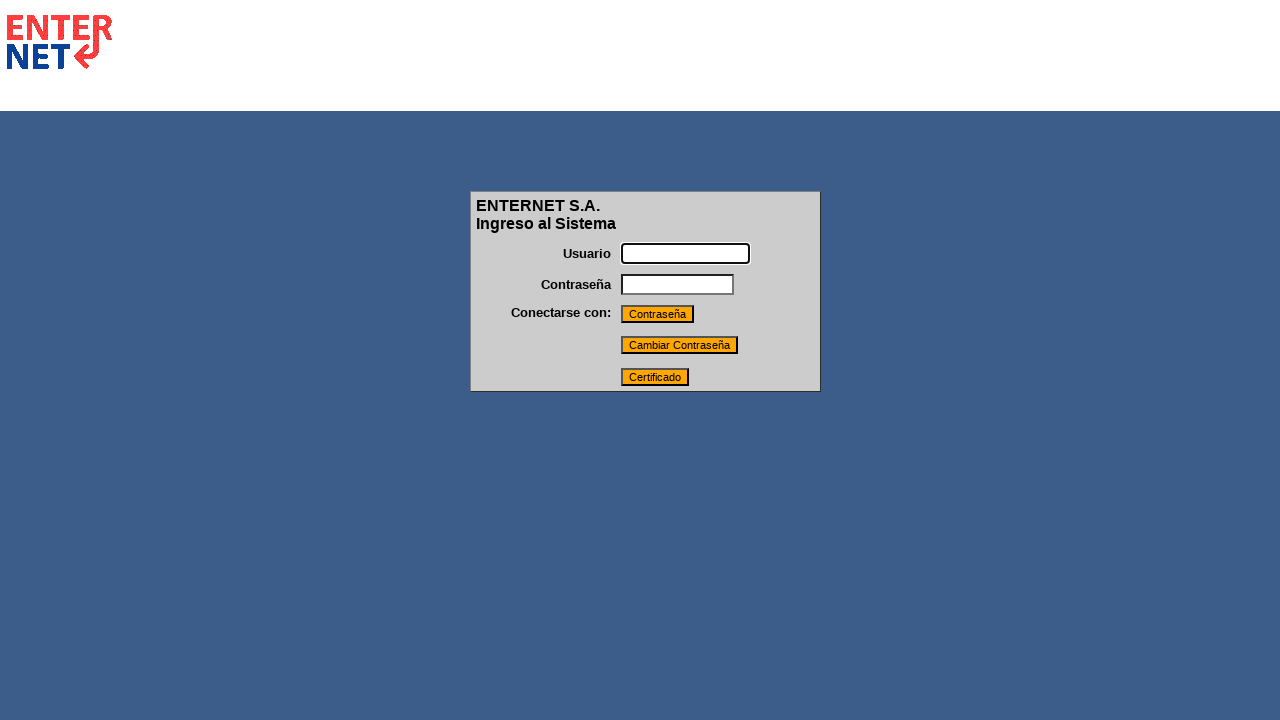

Waited for input element inside TabFld to become available (timeout: 10000ms)
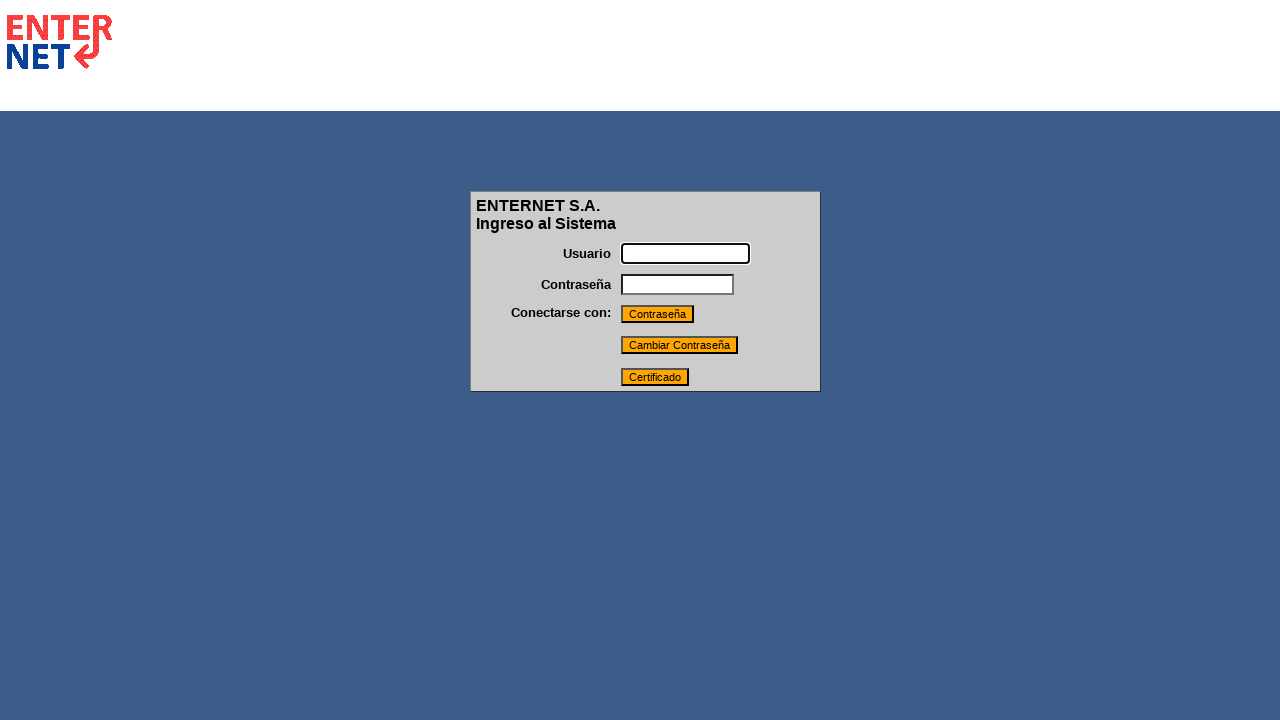

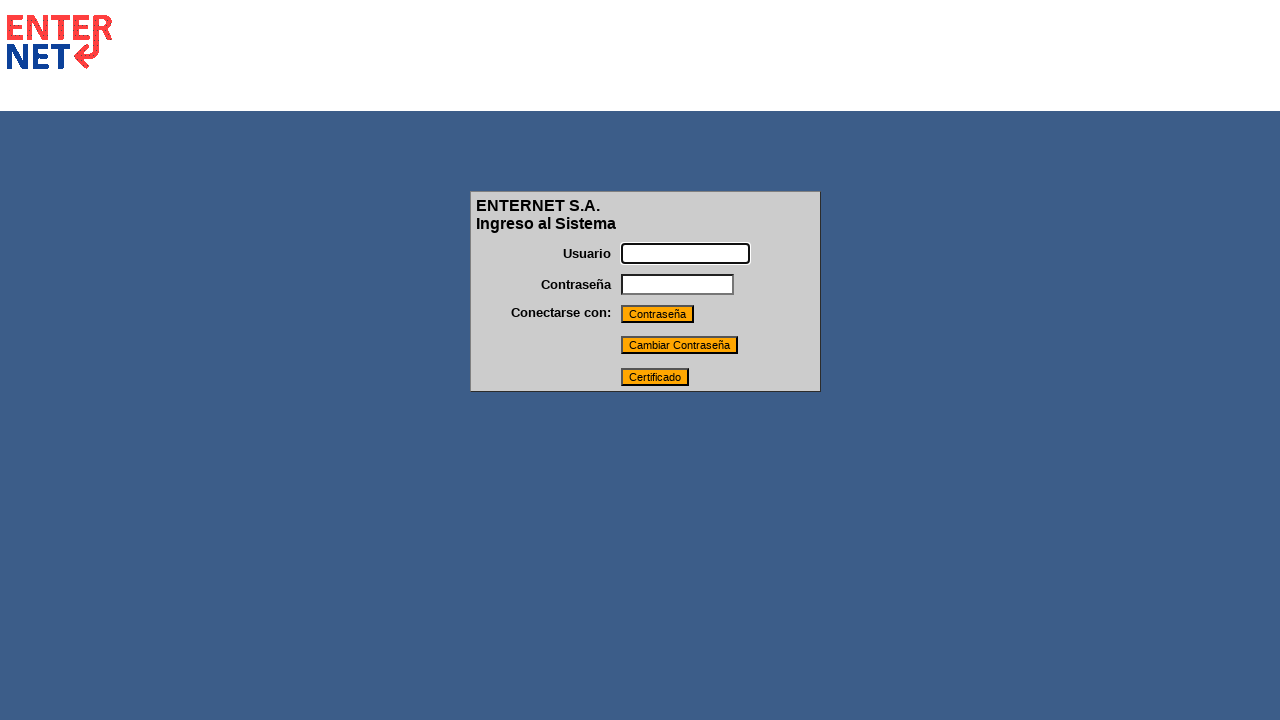